Tests confirm alert by accepting it and verifying the result message

Starting URL: https://demoqa.com/alerts

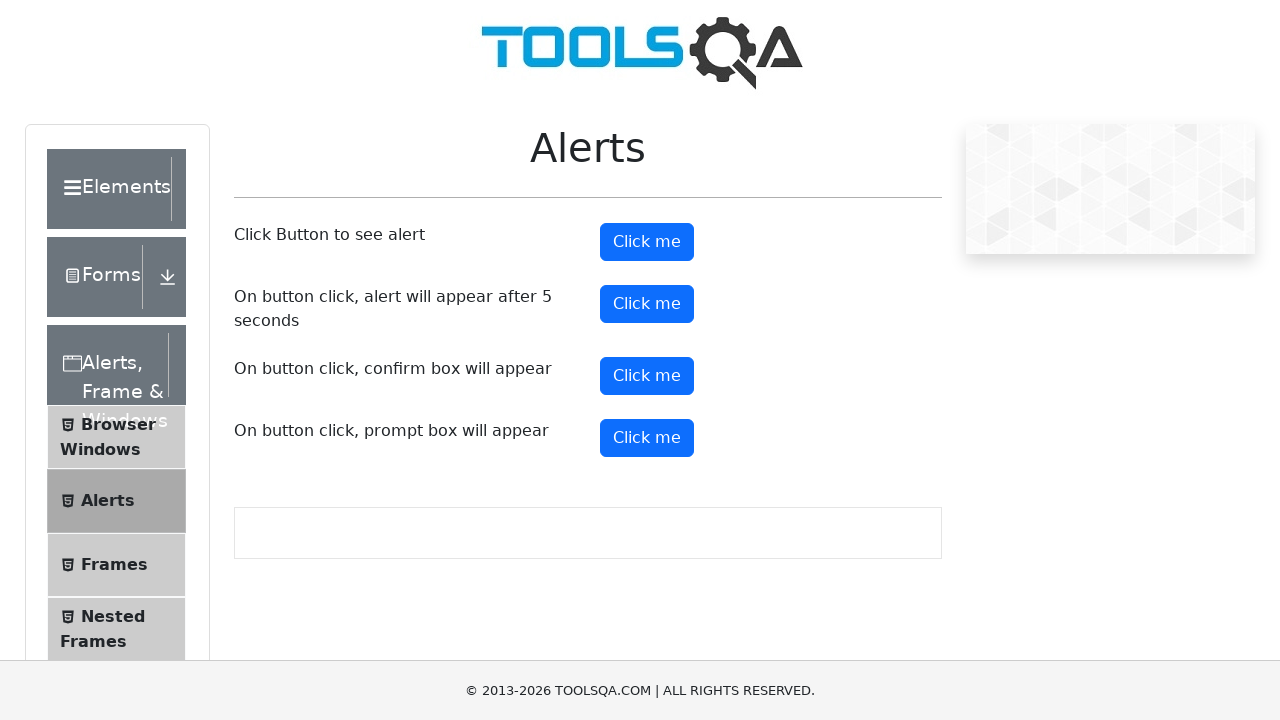

Set up dialog handler to accept alerts
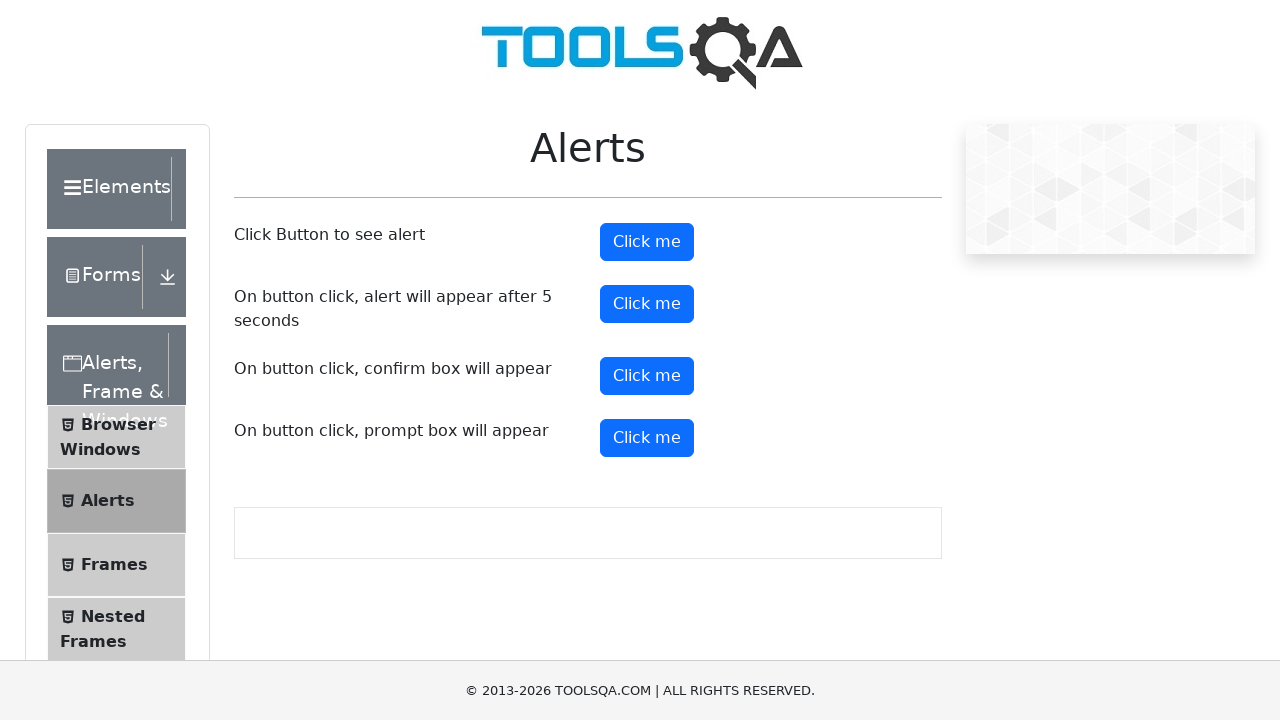

Clicked confirm button to trigger alert at (647, 376) on #confirmButton
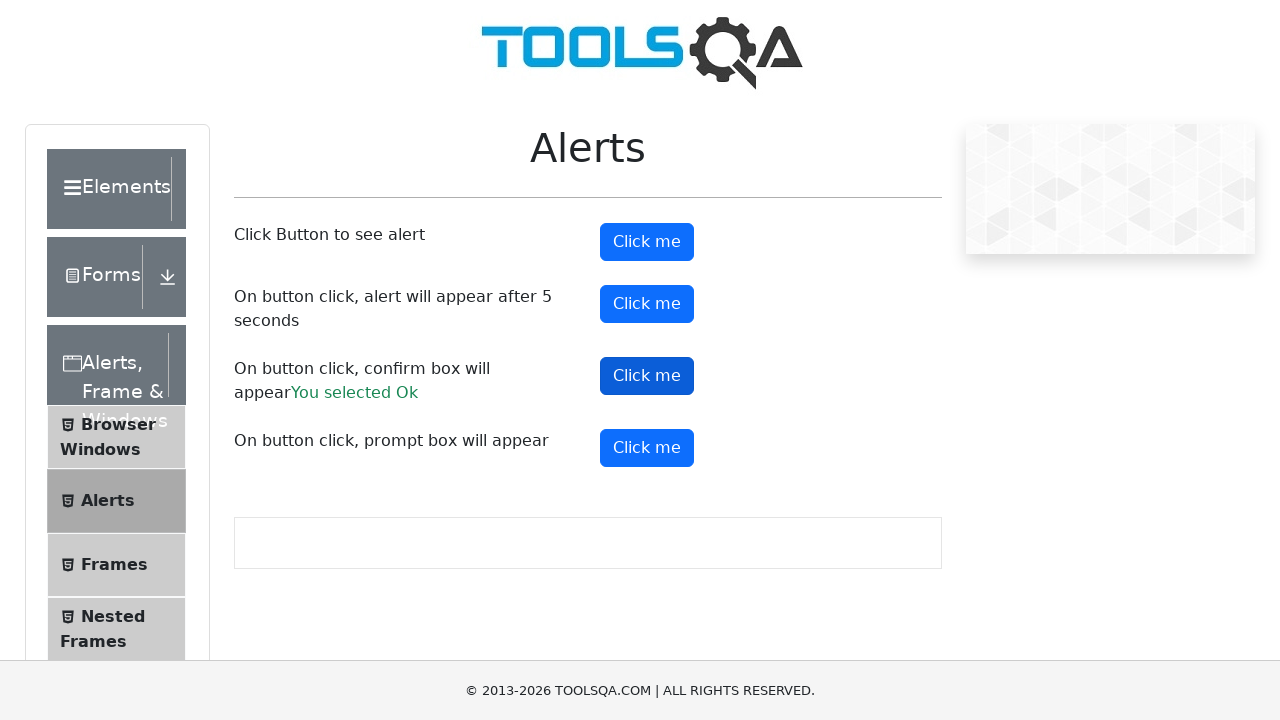

Alert was accepted and result message appeared
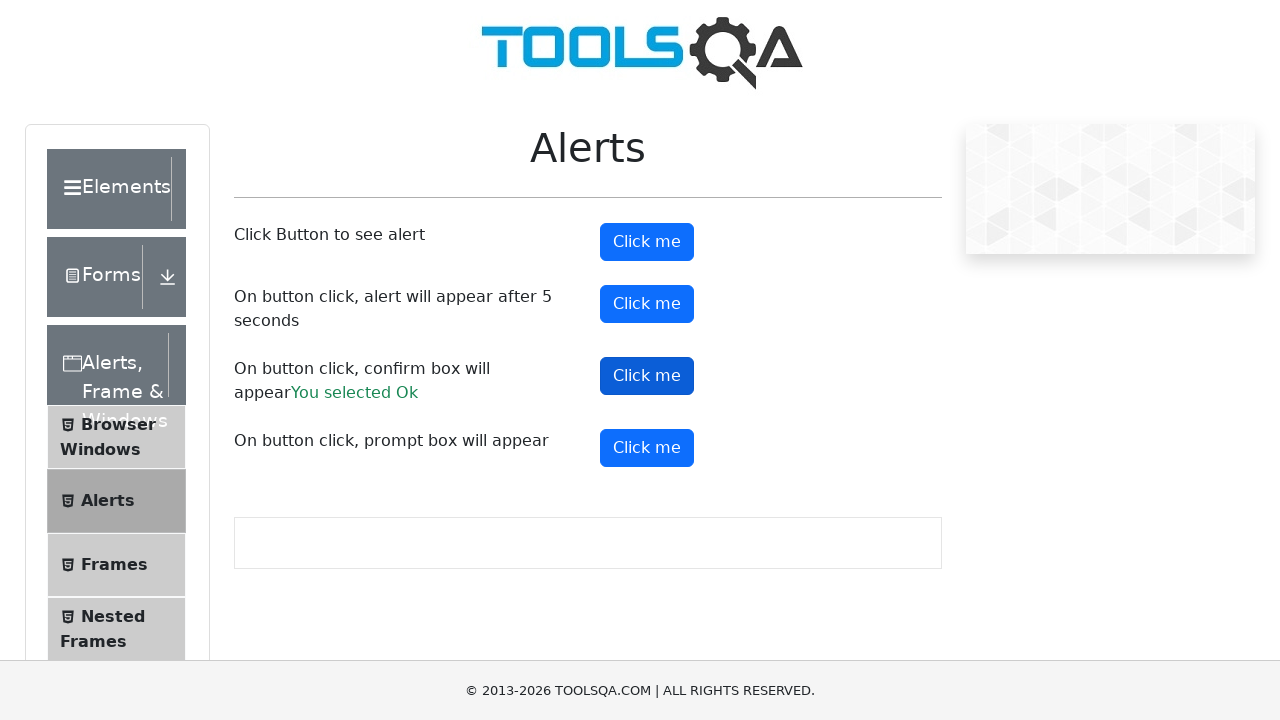

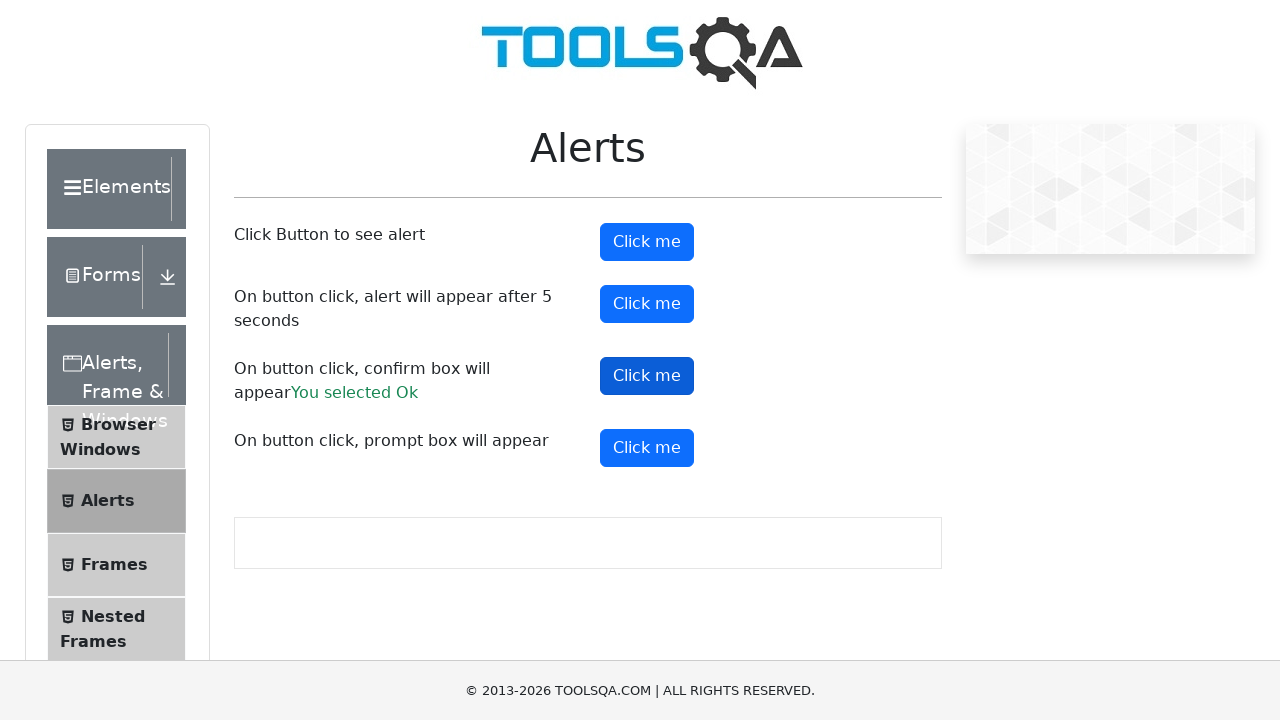